Tests checkbox functionality by selecting first 3 checkboxes, then unchecking all selected checkboxes

Starting URL: https://testautomationpractice.blogspot.com/

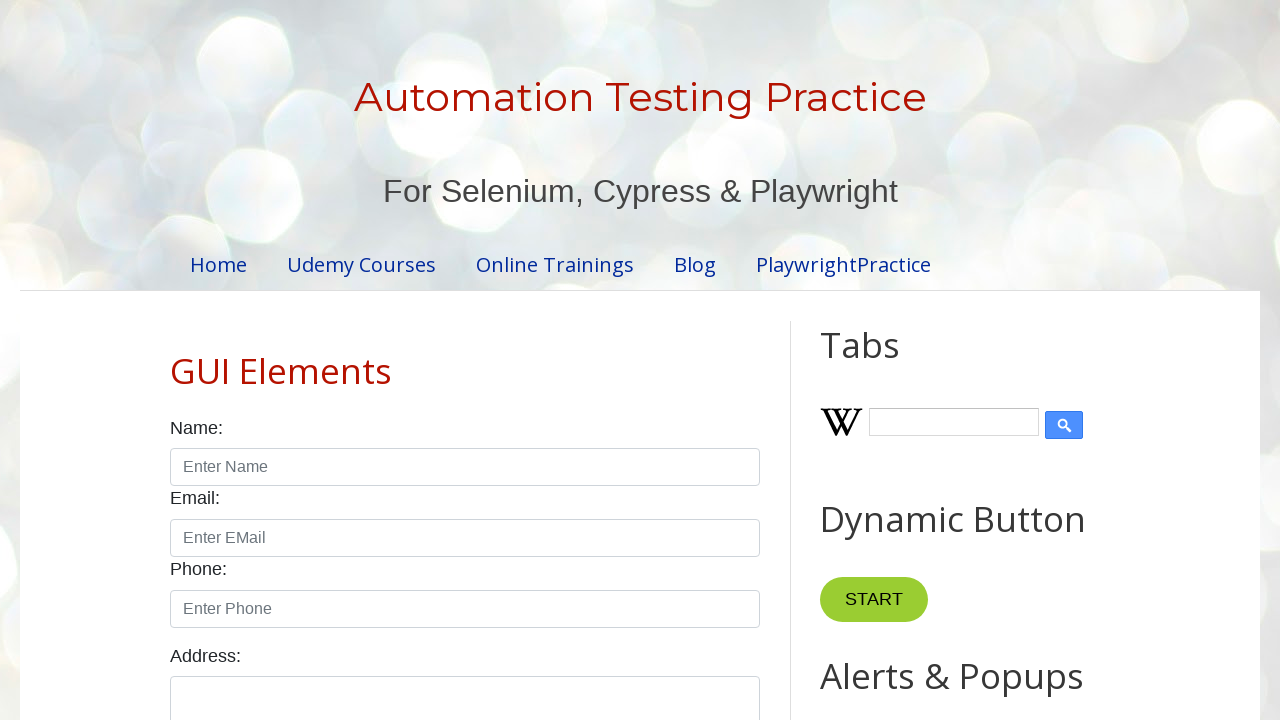

Located all checkboxes with class 'form-check-input'
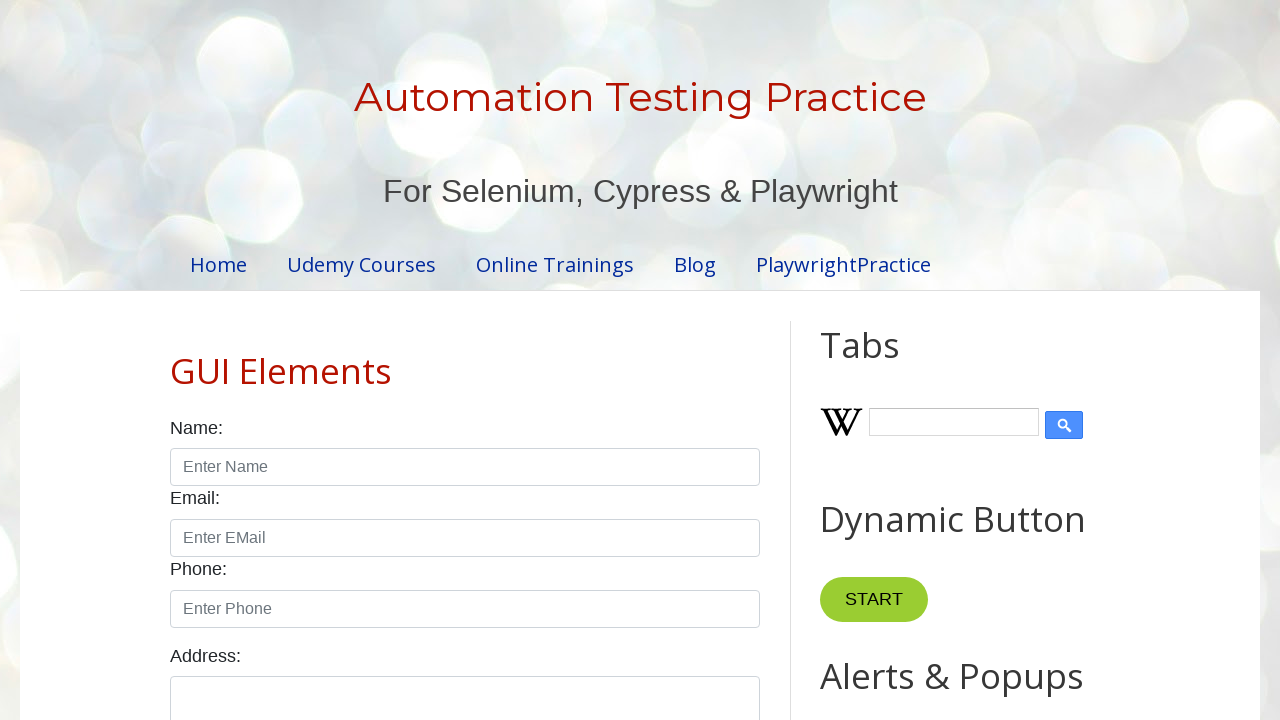

Found total of 7 checkboxes on the page
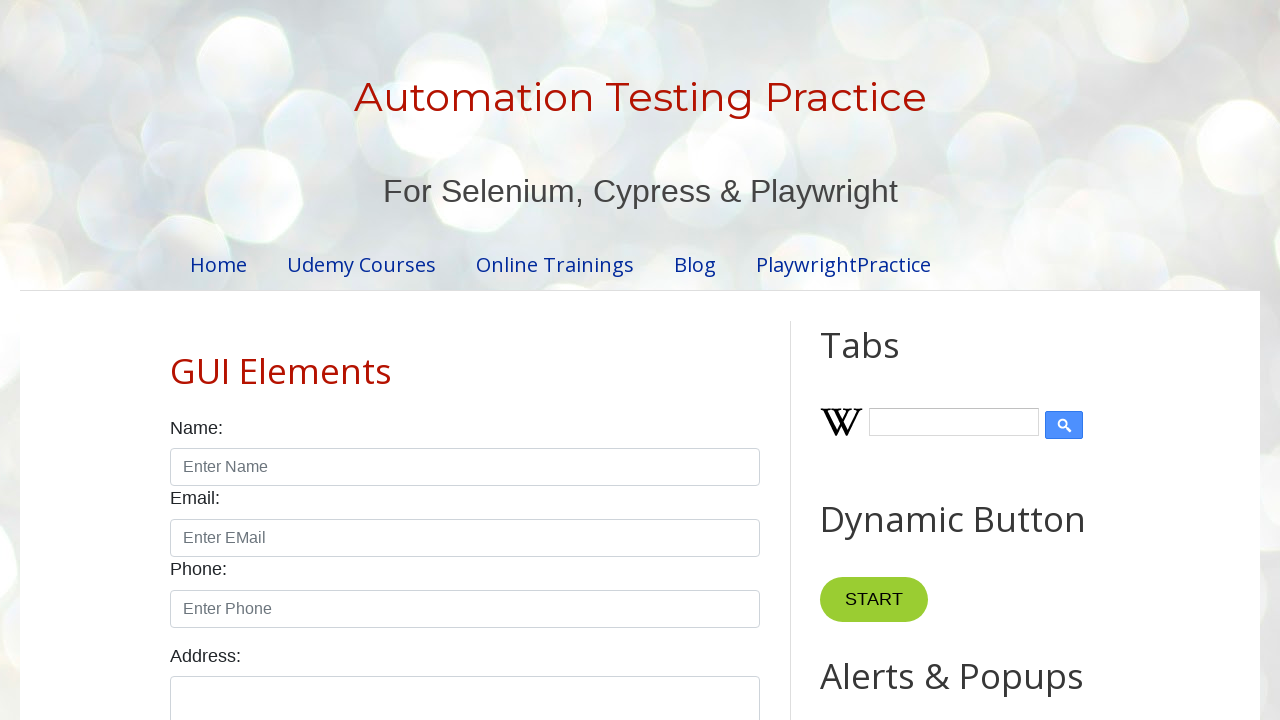

Selected checkbox 1 of 3 at (176, 360) on xpath=//input[@class='form-check-input' and @type='checkbox'] >> nth=0
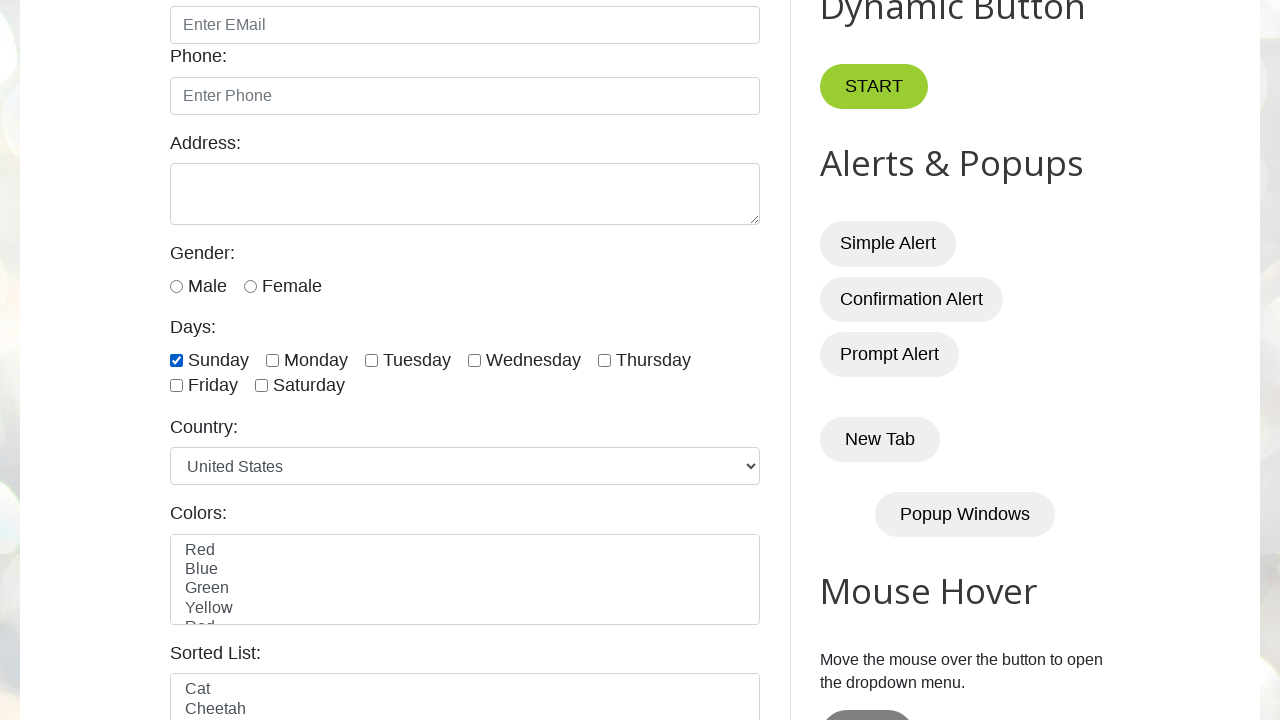

Selected checkbox 2 of 3 at (272, 360) on xpath=//input[@class='form-check-input' and @type='checkbox'] >> nth=1
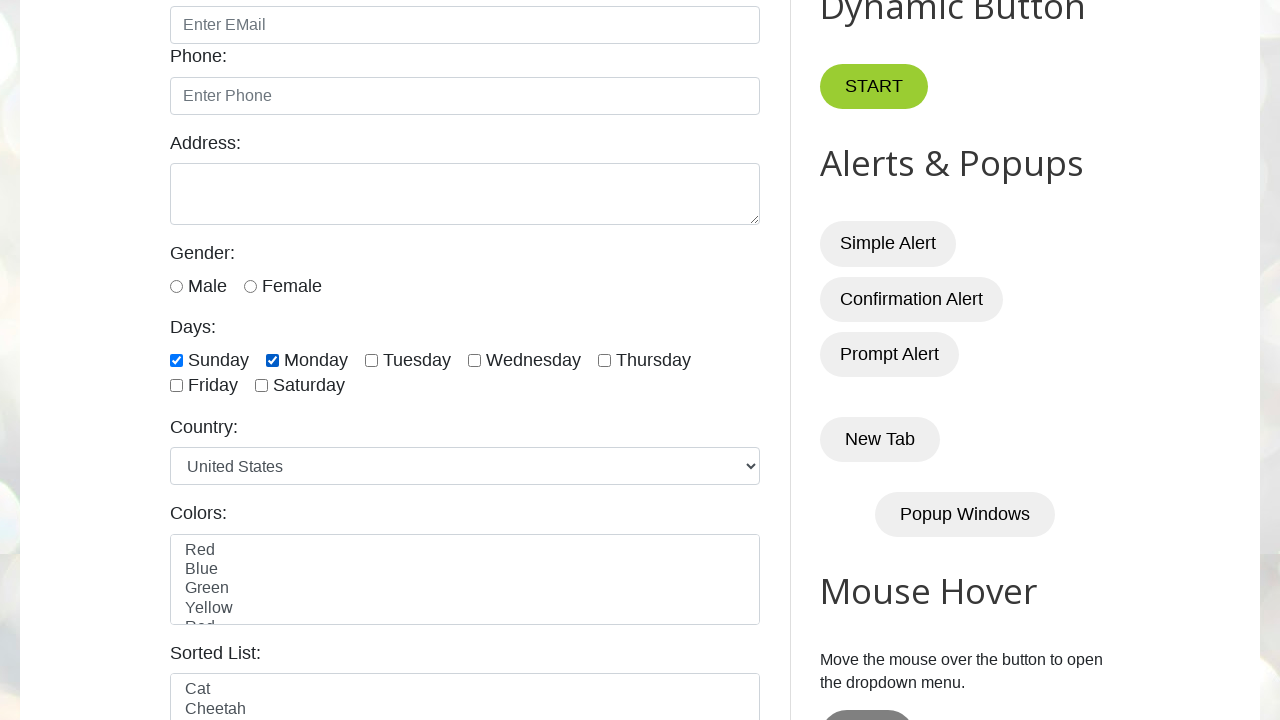

Selected checkbox 3 of 3 at (372, 360) on xpath=//input[@class='form-check-input' and @type='checkbox'] >> nth=2
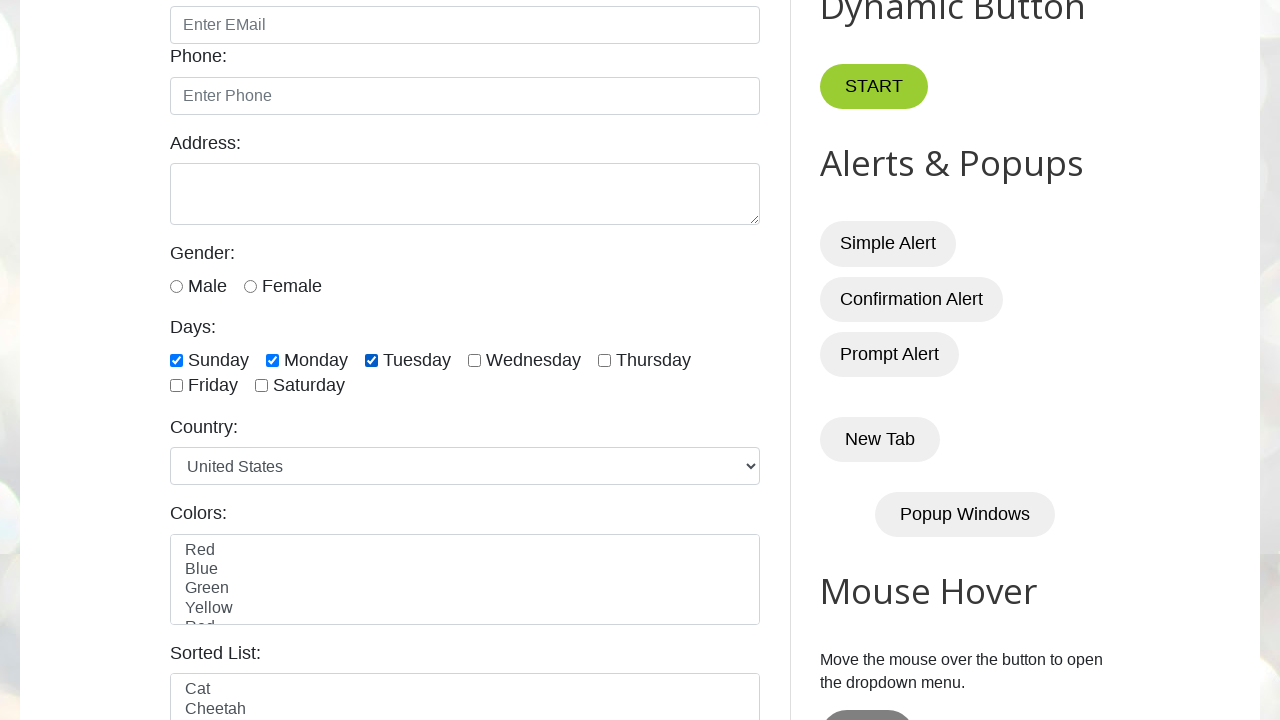

Waited 4 seconds for visual confirmation
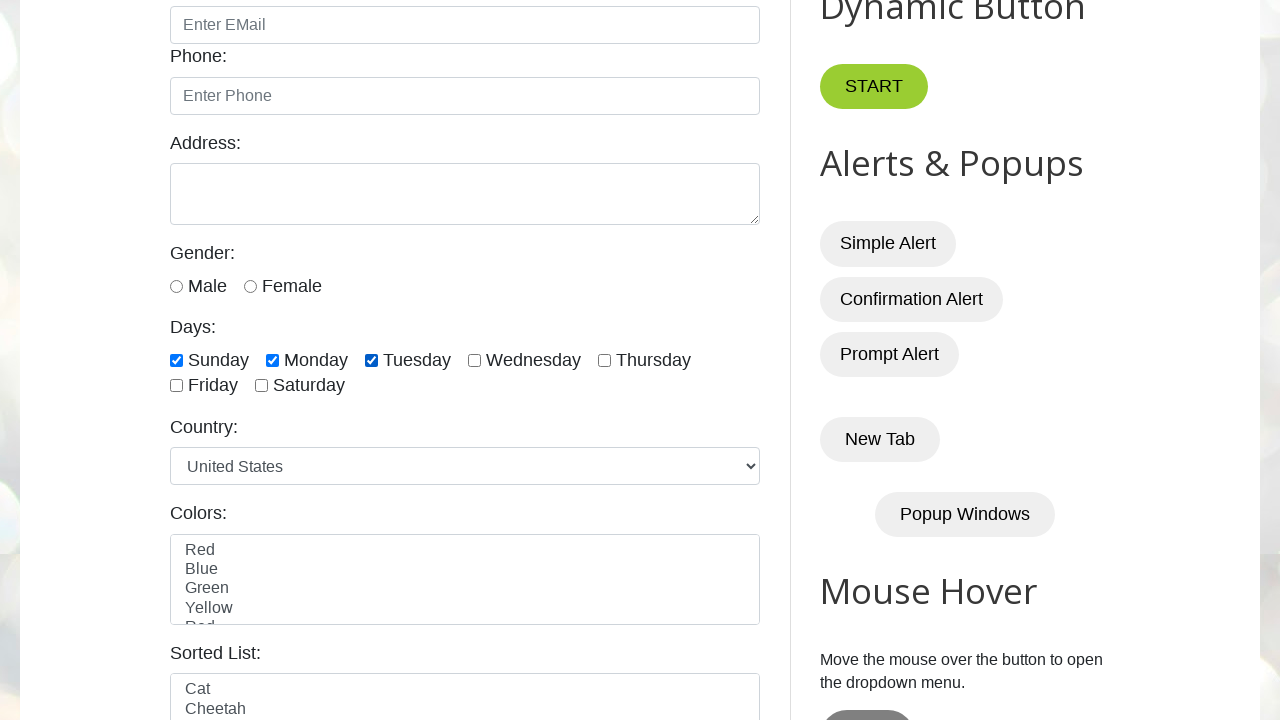

Unchecked checkbox 1 at (176, 360) on xpath=//input[@class='form-check-input' and @type='checkbox'] >> nth=0
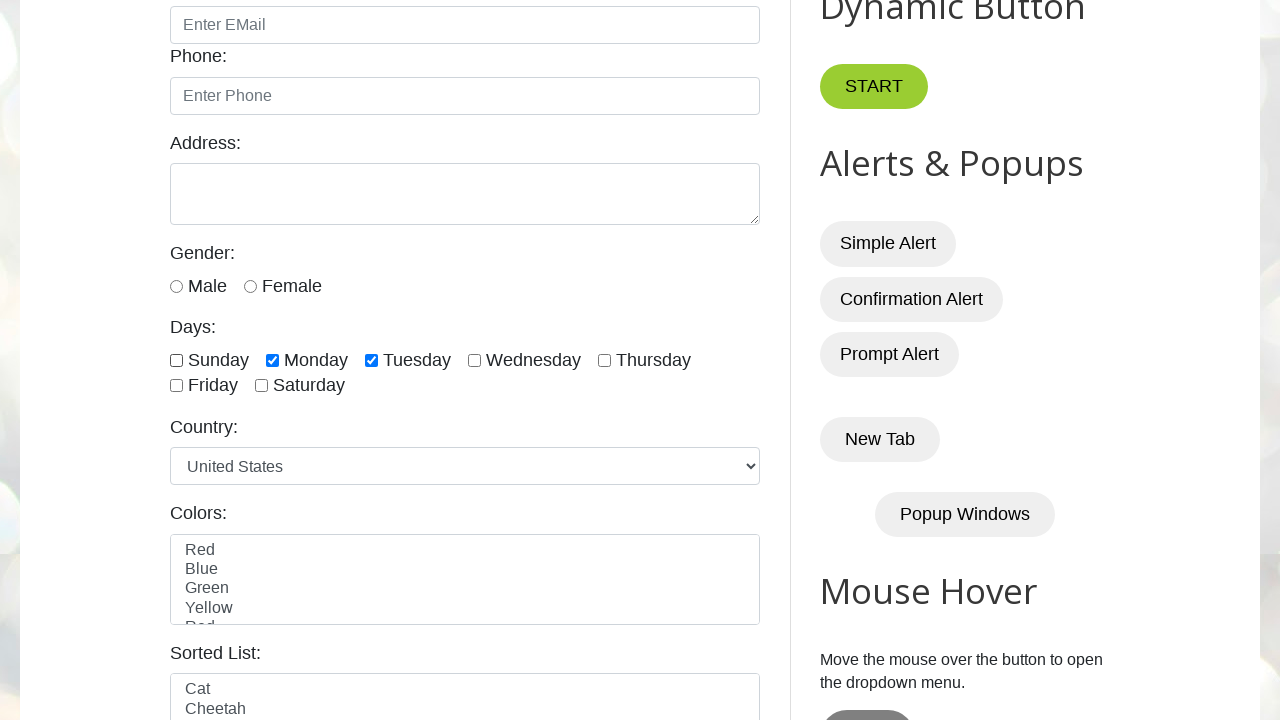

Unchecked checkbox 2 at (272, 360) on xpath=//input[@class='form-check-input' and @type='checkbox'] >> nth=1
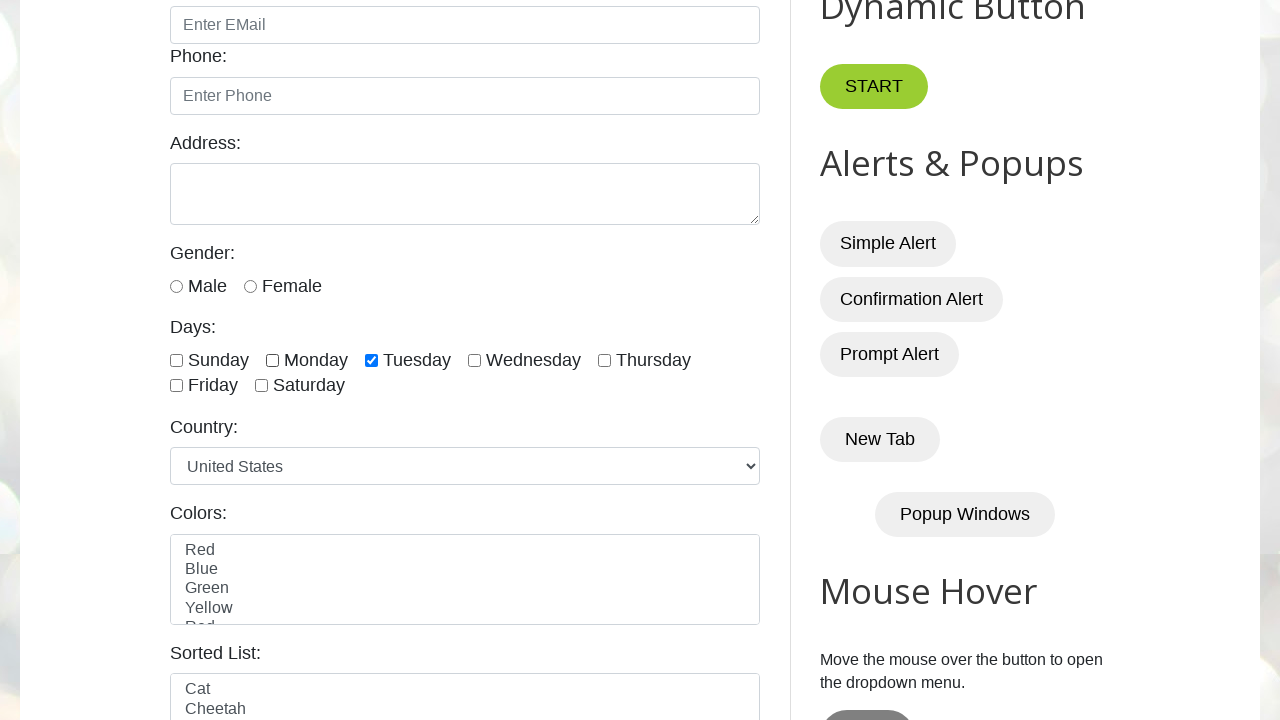

Unchecked checkbox 3 at (372, 360) on xpath=//input[@class='form-check-input' and @type='checkbox'] >> nth=2
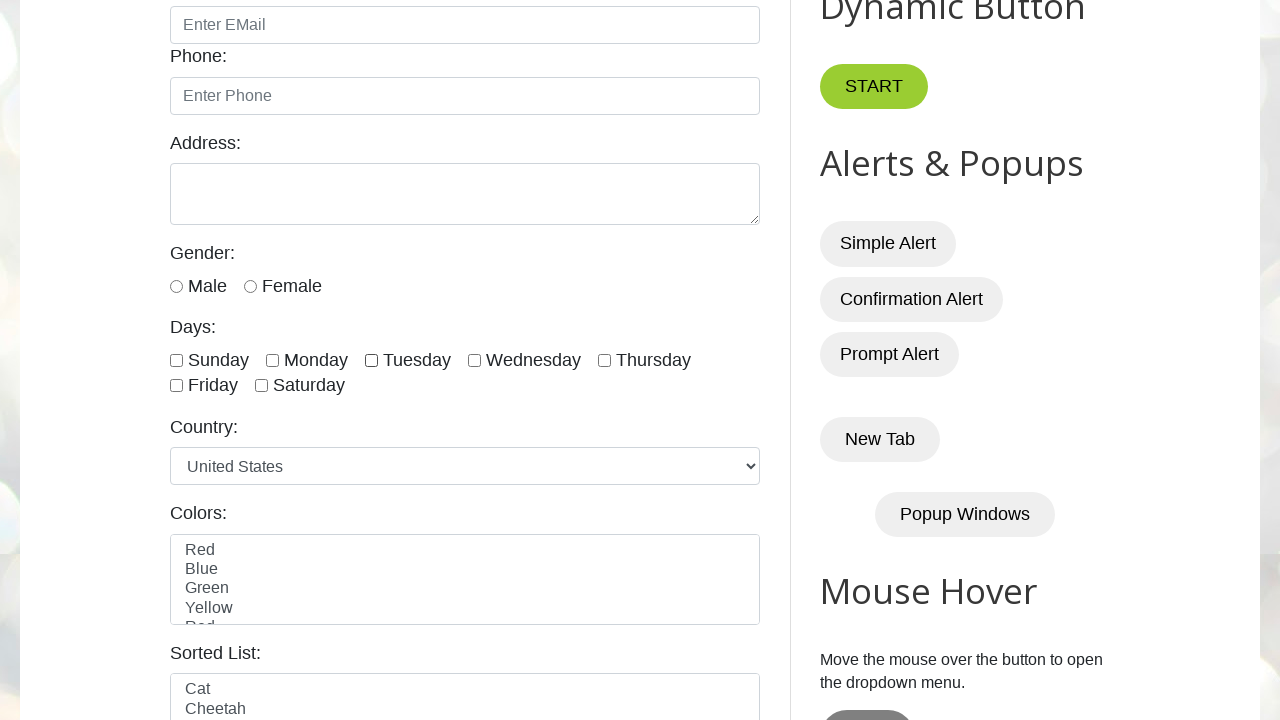

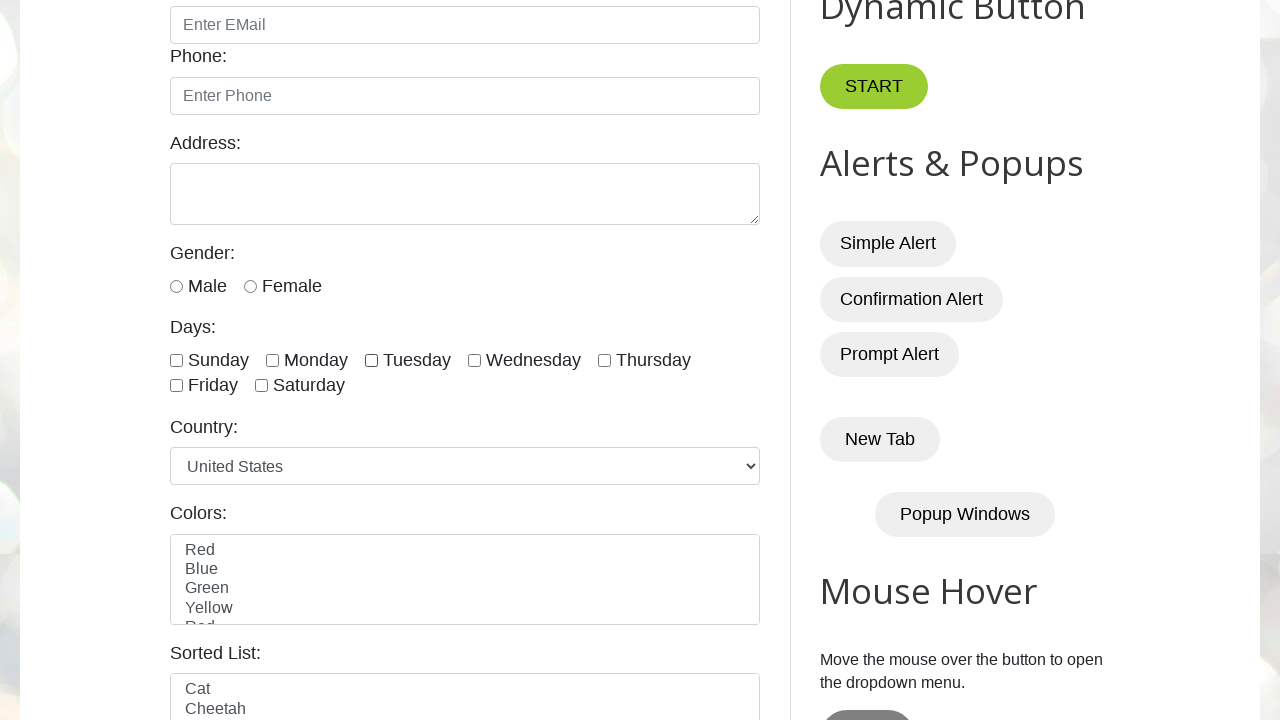